Tests multi-select dropdown functionality by selecting multiple states using different selection methods (by index, visible text, value), then deselecting some options, and finally retrieving all available options from the dropdown.

Starting URL: https://syntaxprojects.com/basic-select-dropdown-demo.php

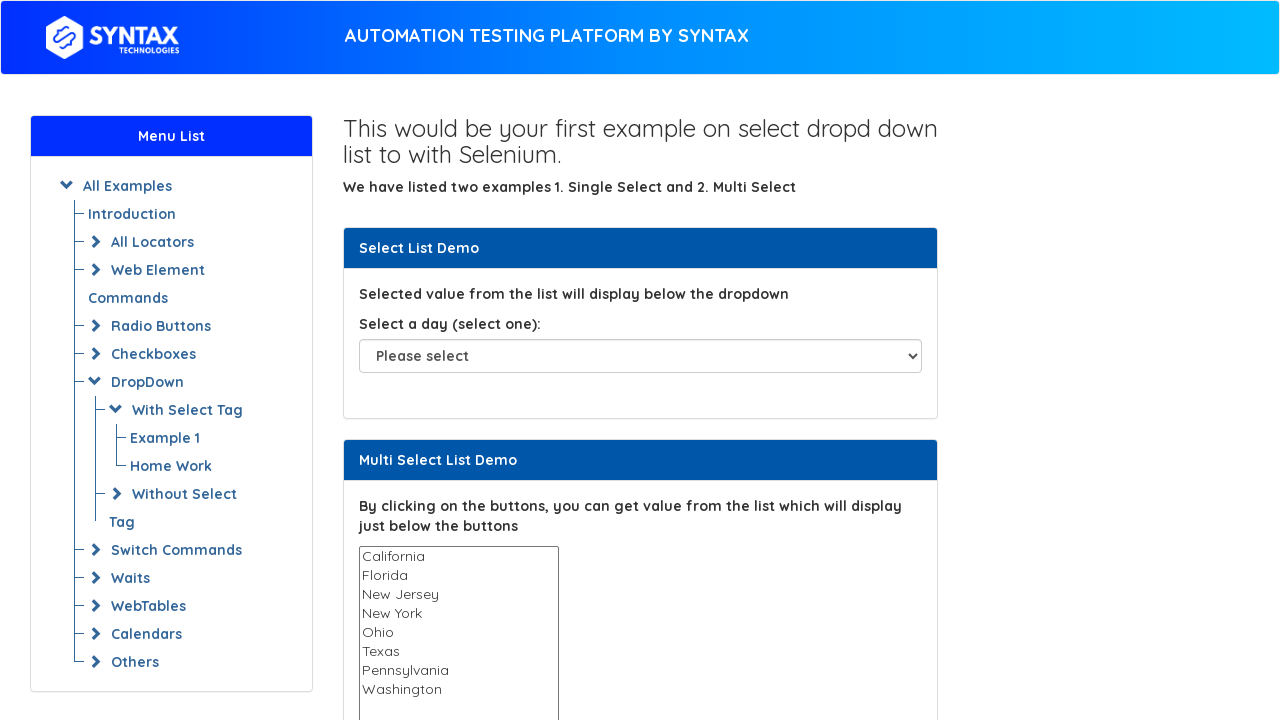

Located the multi-select dropdown element
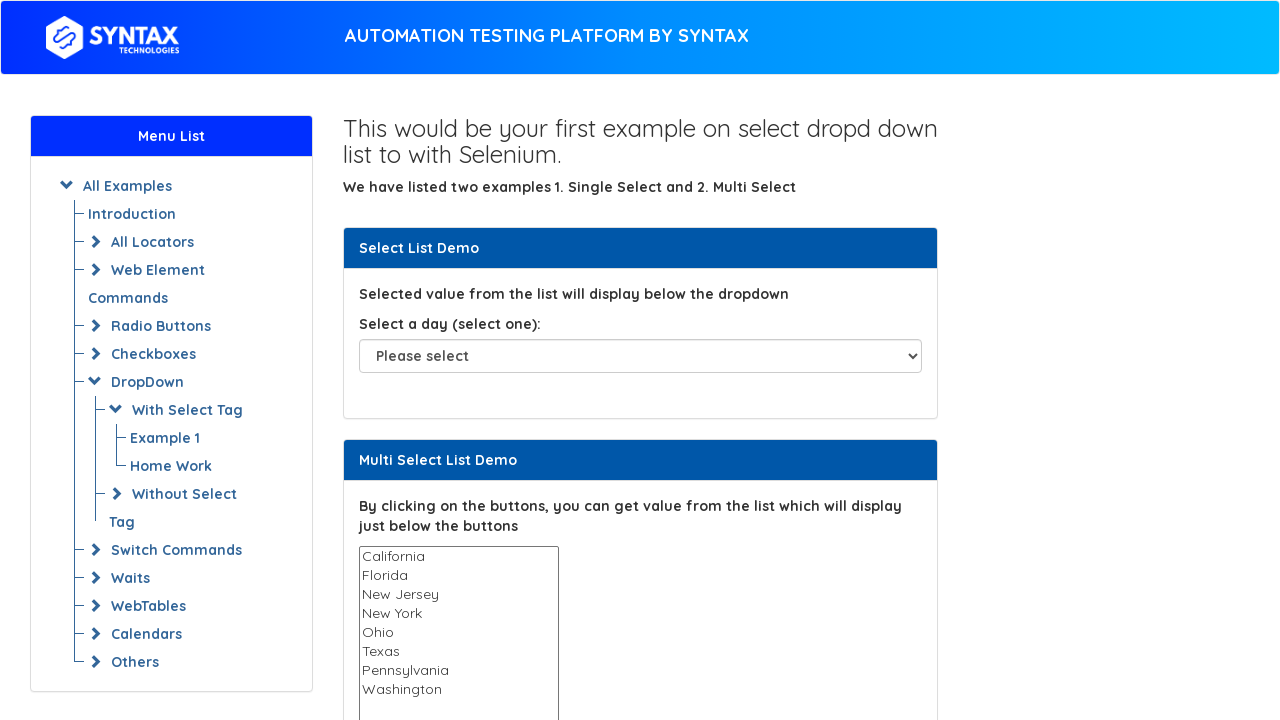

Selected option at index 2 from multi-select dropdown on select#multi-select
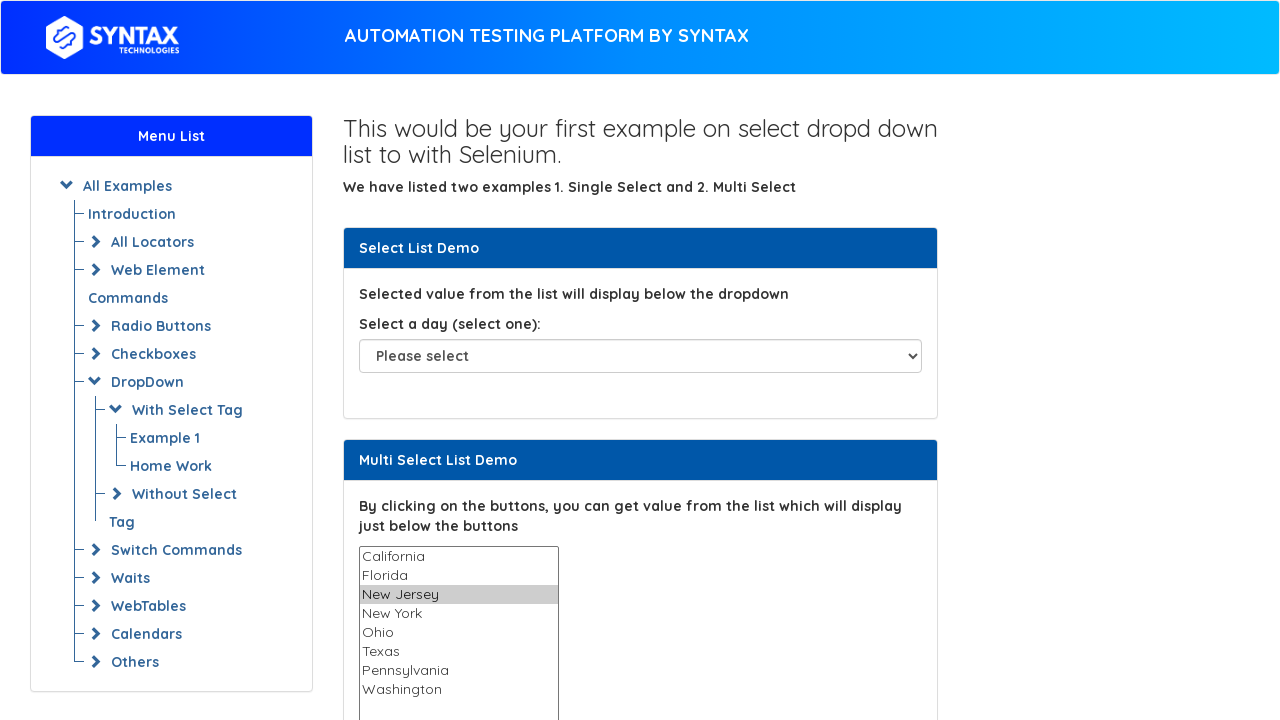

Waited 1 second
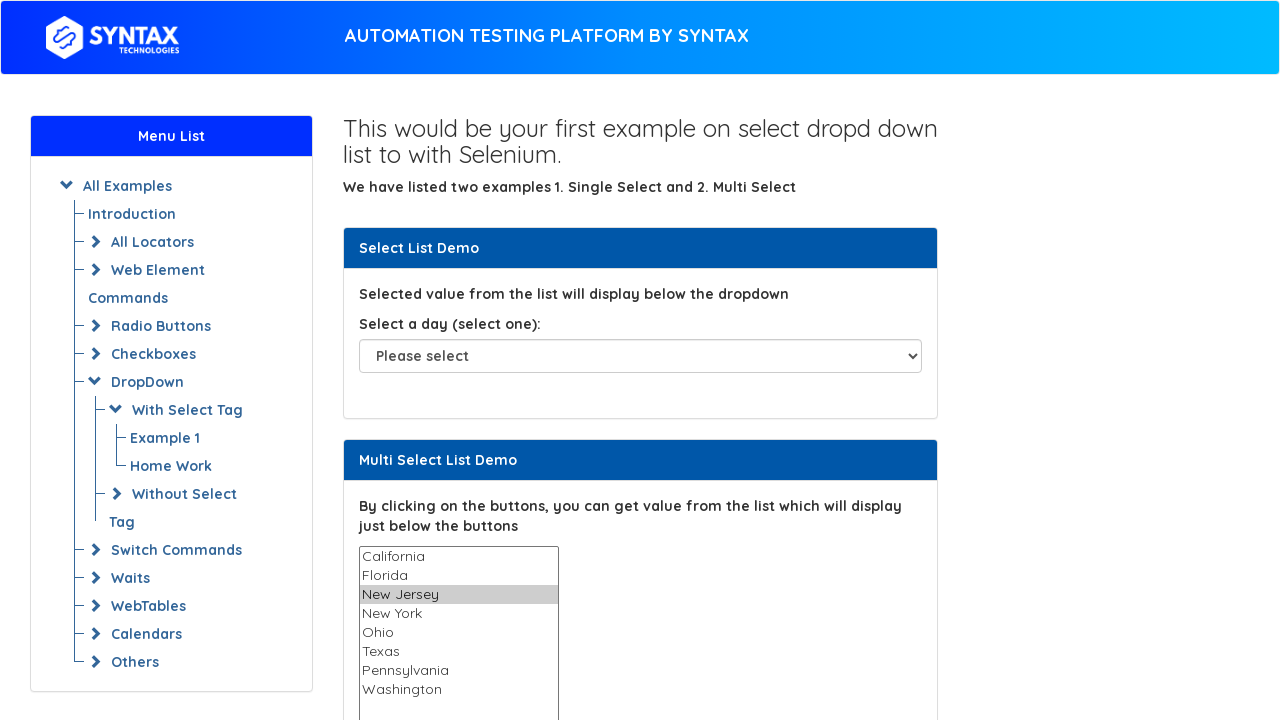

Selected 'Texas' by visible text from multi-select dropdown on select#multi-select
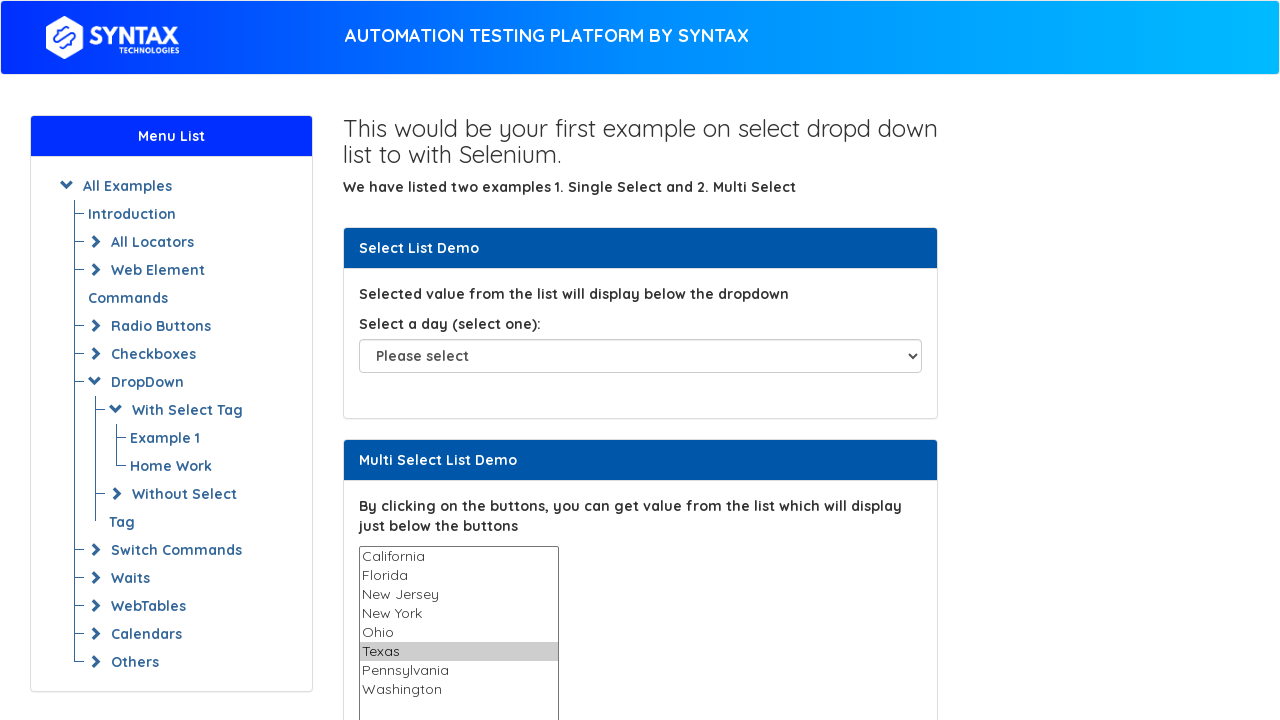

Waited 1 second
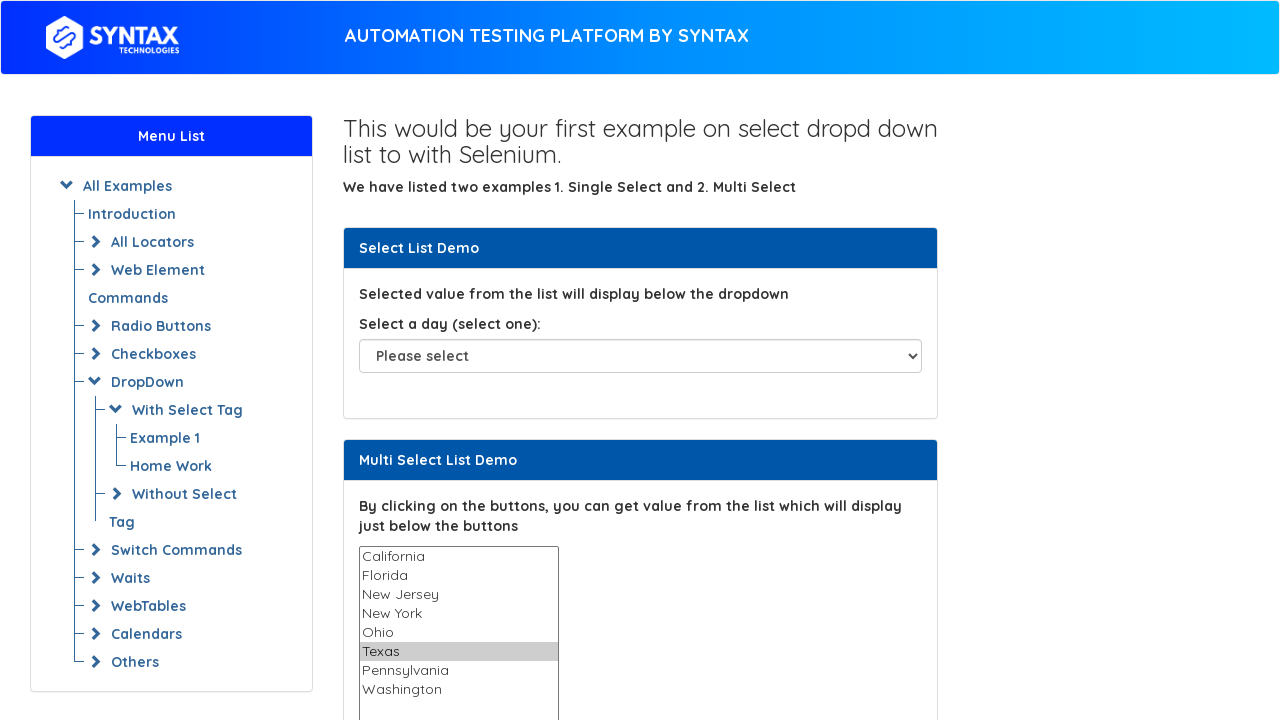

Selected 'Ohio' by value from multi-select dropdown on select#multi-select
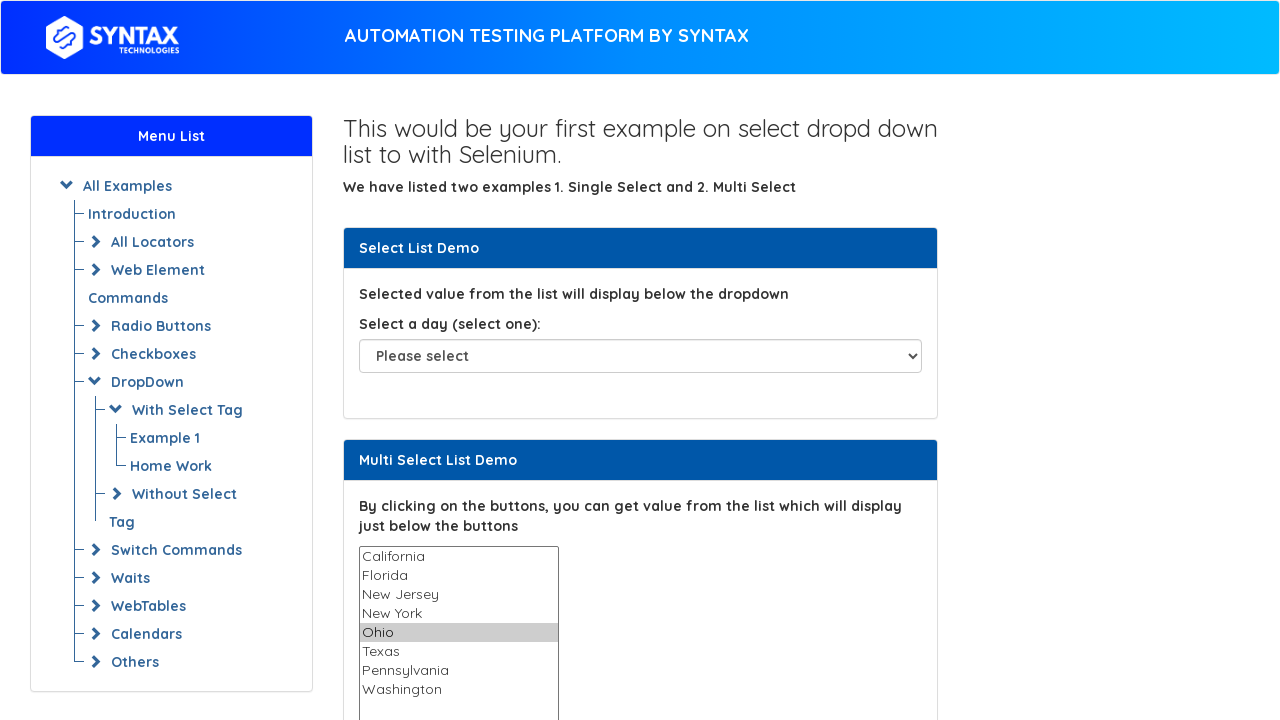

Waited 1 second
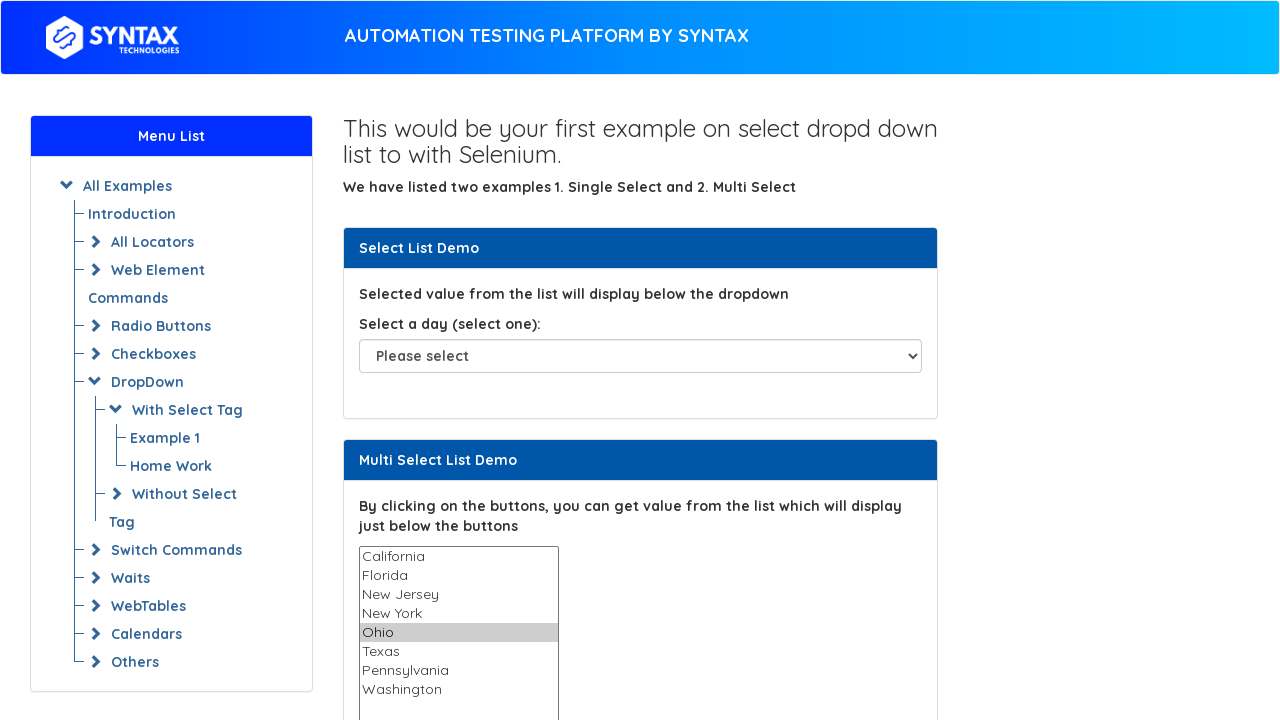

Selected multiple options: 'Texas' and 'Ohio' from multi-select dropdown on select#multi-select
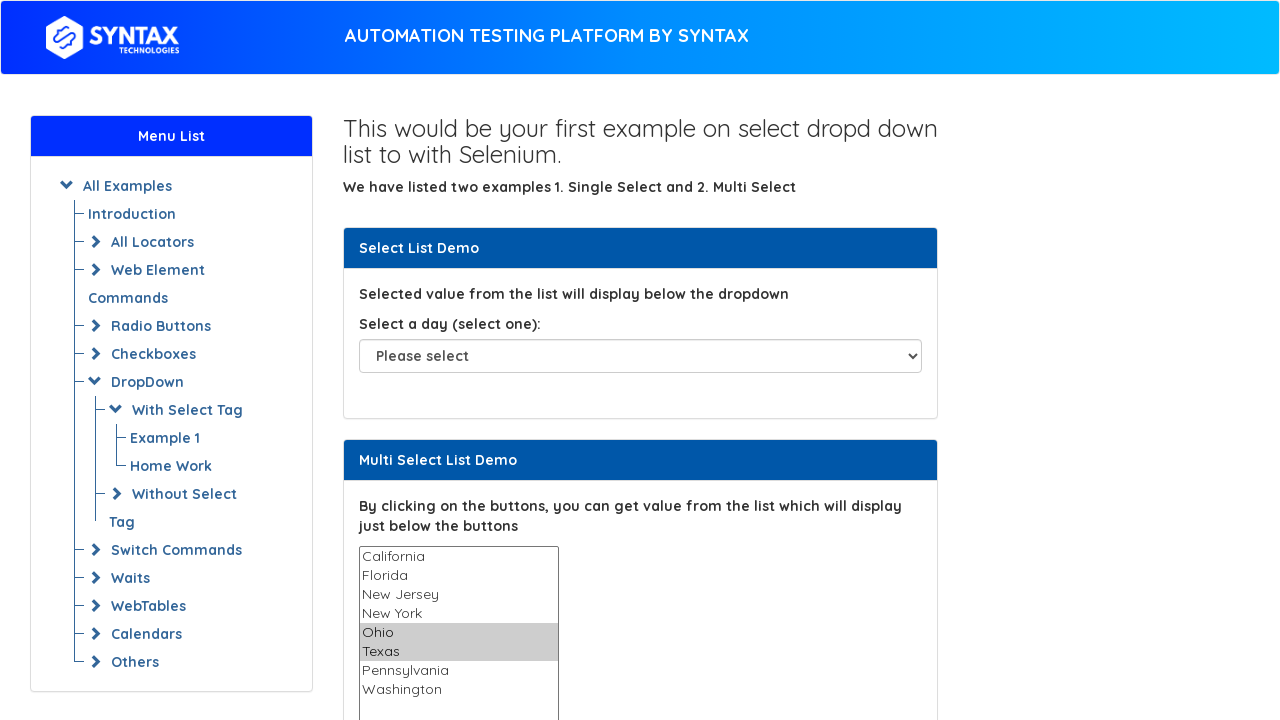

Waited 1 second
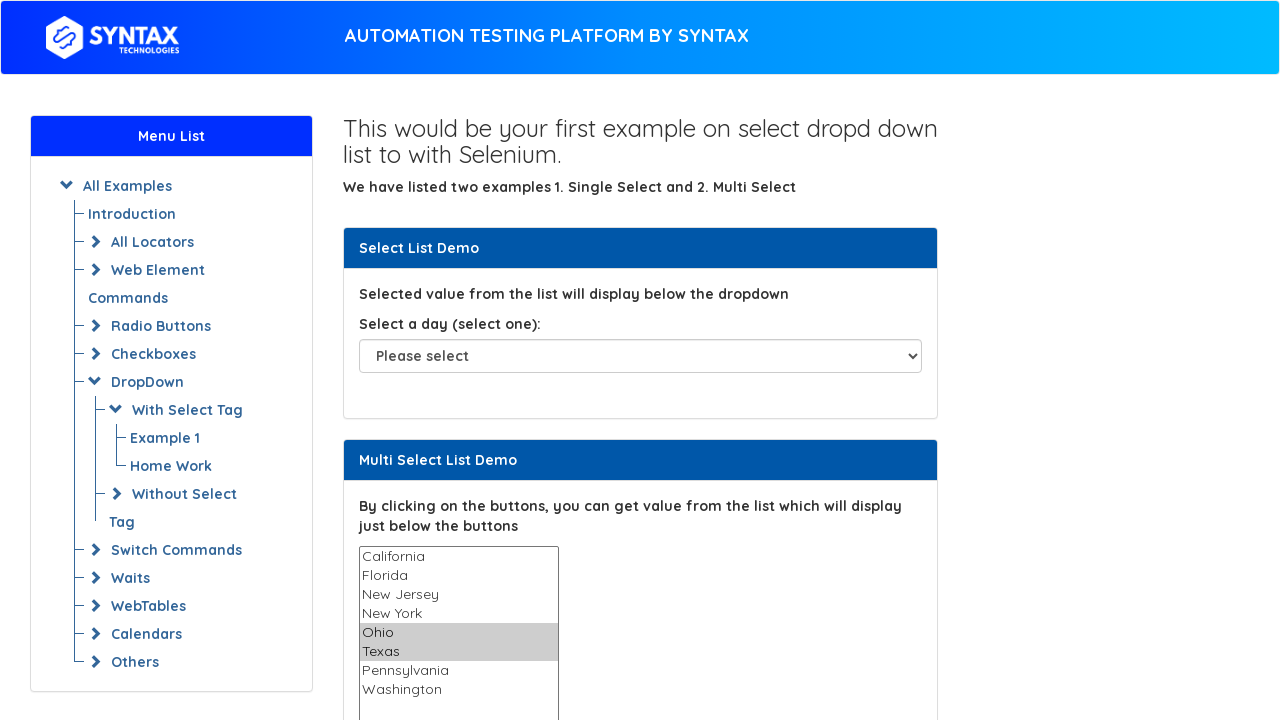

Deselected 'Texas' by selecting only 'Ohio' from multi-select dropdown on select#multi-select
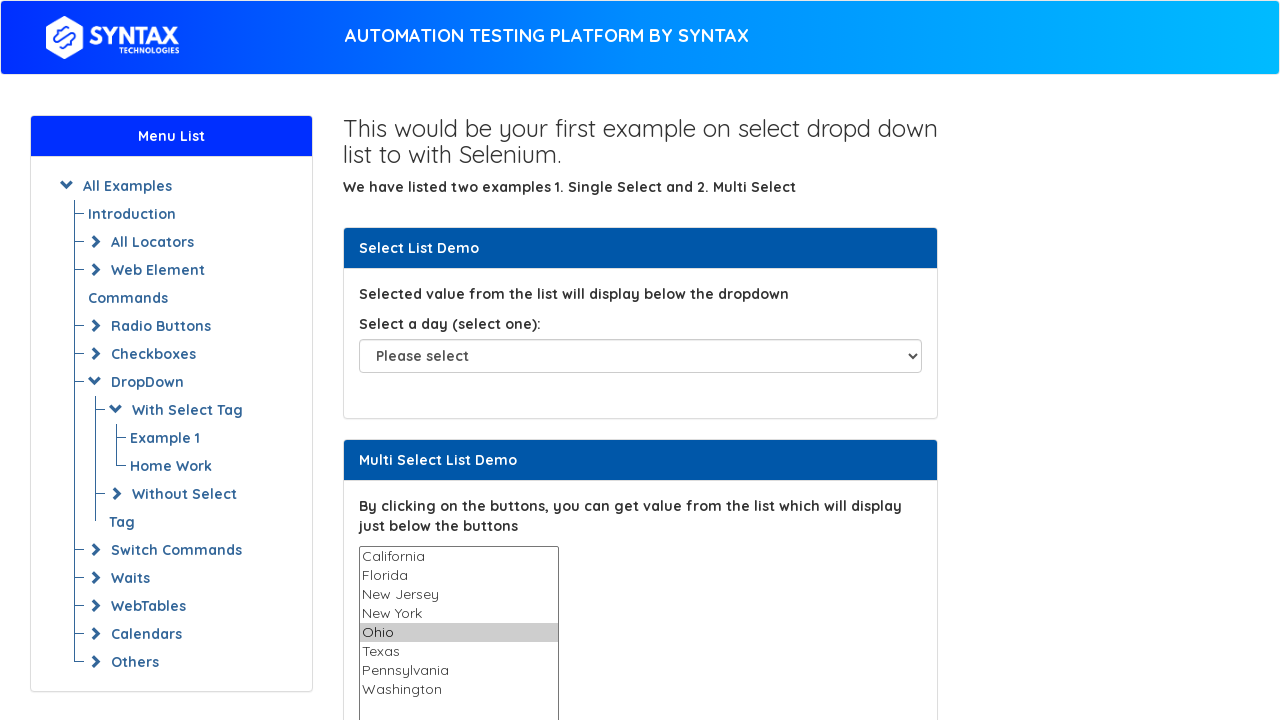

Verified dropdown options are available
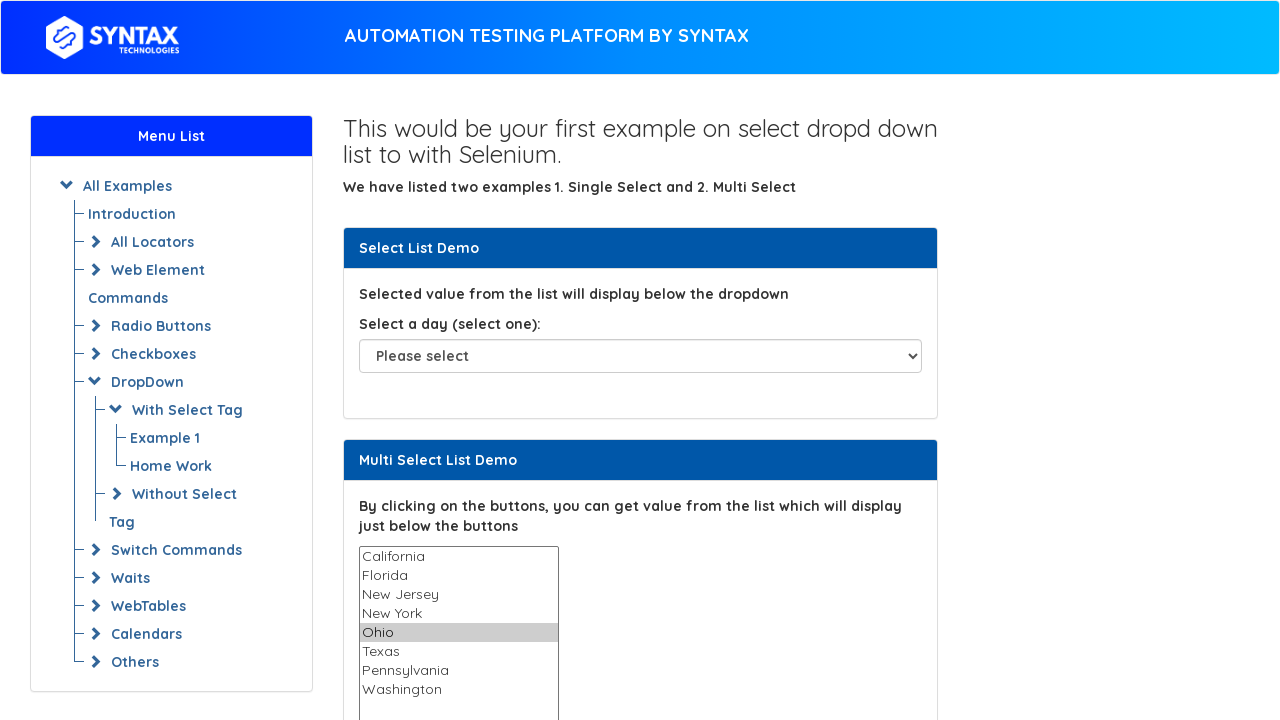

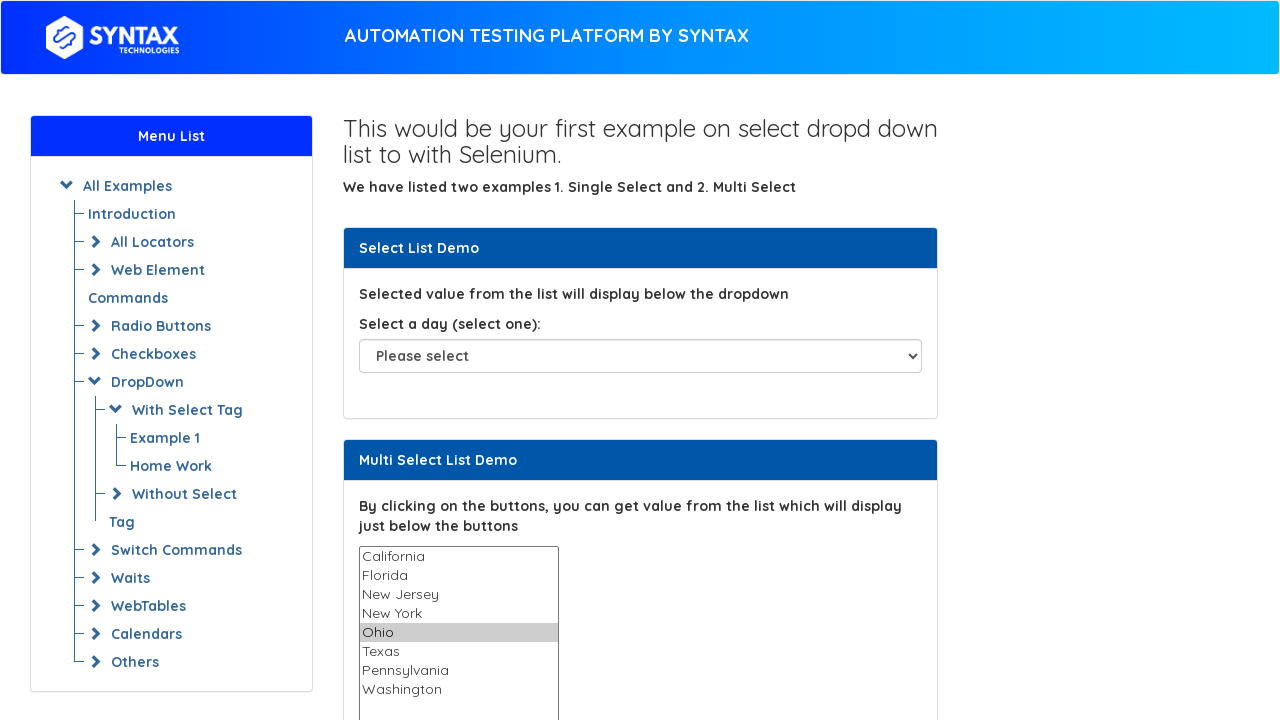